Tests double-click functionality on DemoQA by navigating to the Buttons page and performing a double-click action, then verifying the success message appears.

Starting URL: https://demoqa.com/

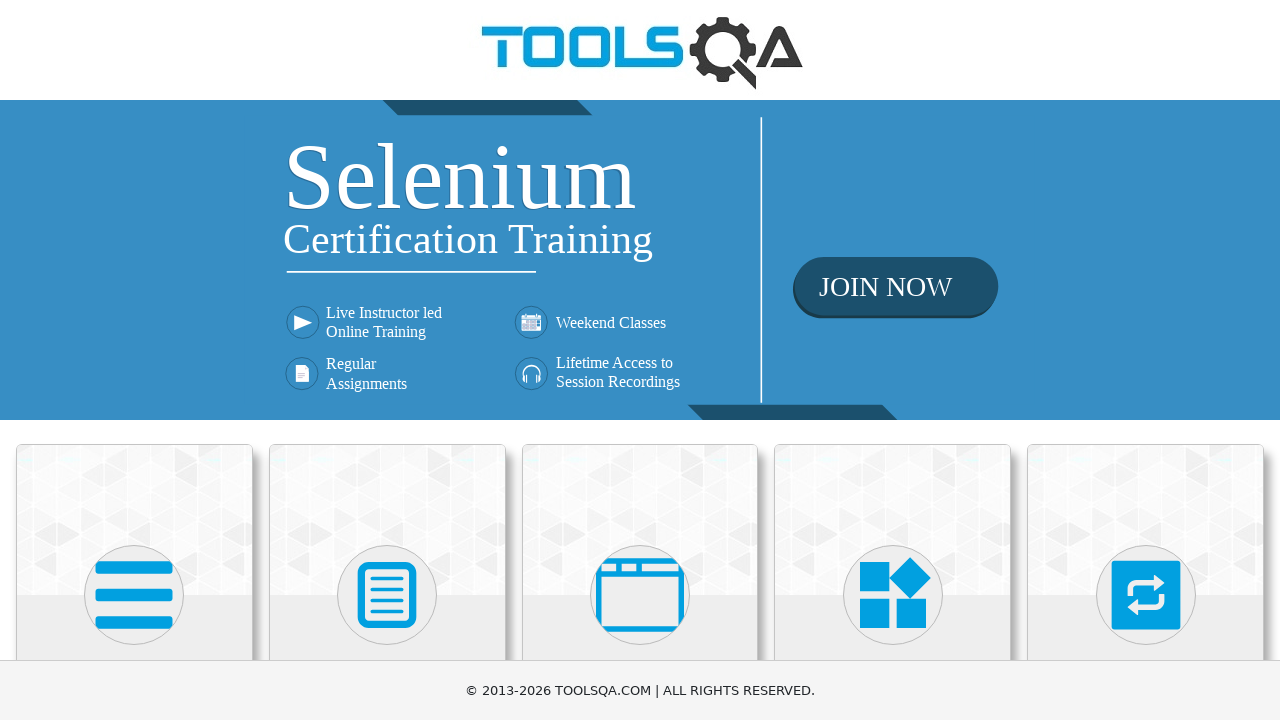

Clicked on Elements card at (134, 360) on xpath=//h5[text()='Elements']
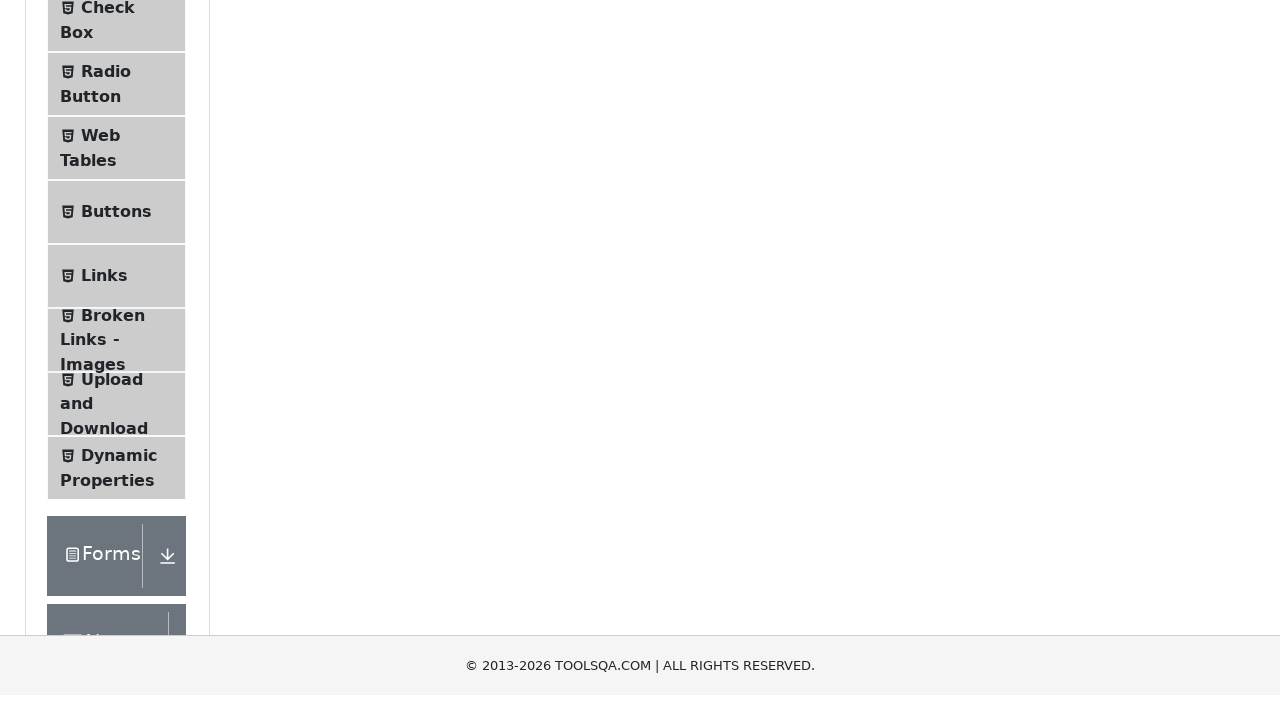

Clicked on Buttons menu item at (116, 517) on xpath=//span[@class='text' and text()='Buttons']
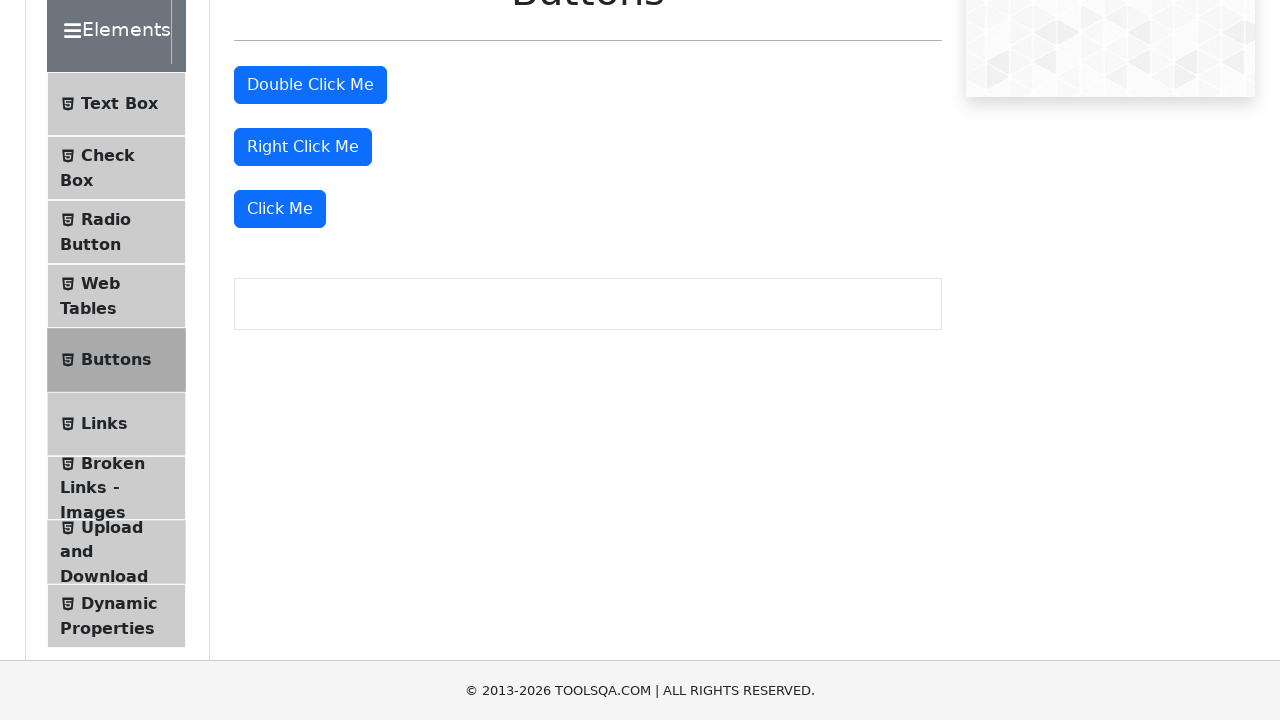

Double-clicked on the double click button at (310, 85) on #doubleClickBtn
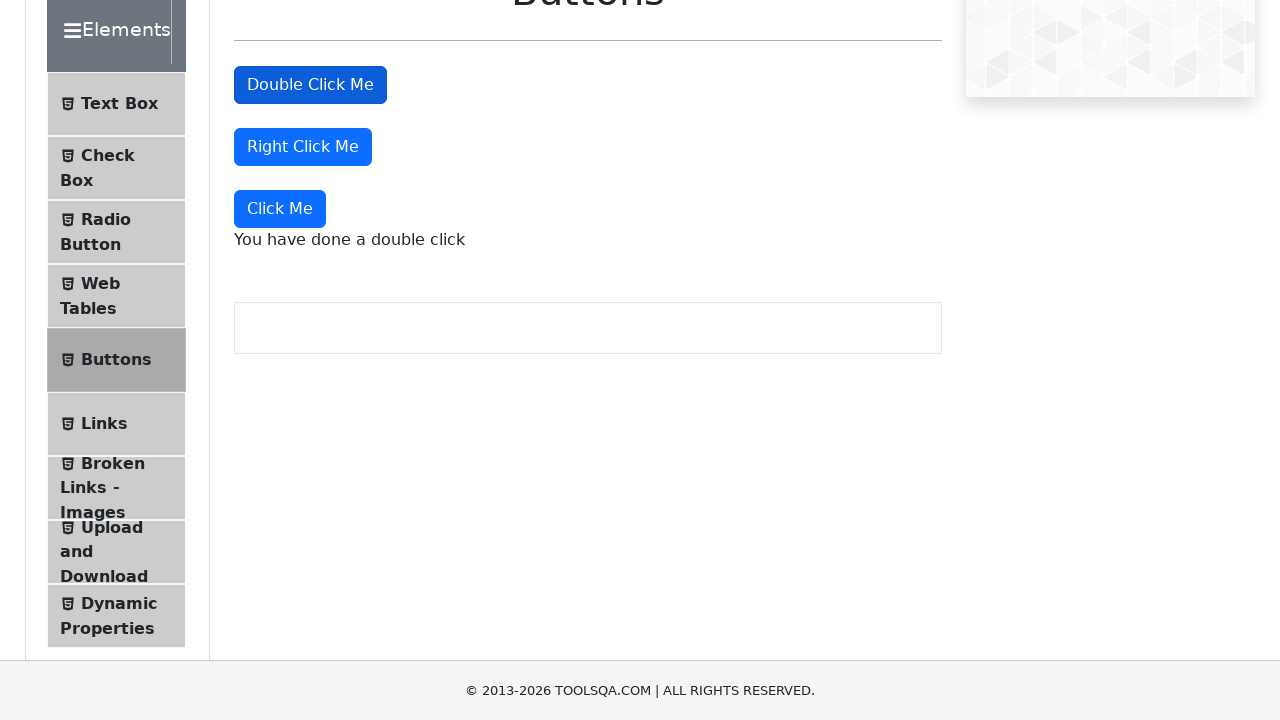

Double-click success message appeared
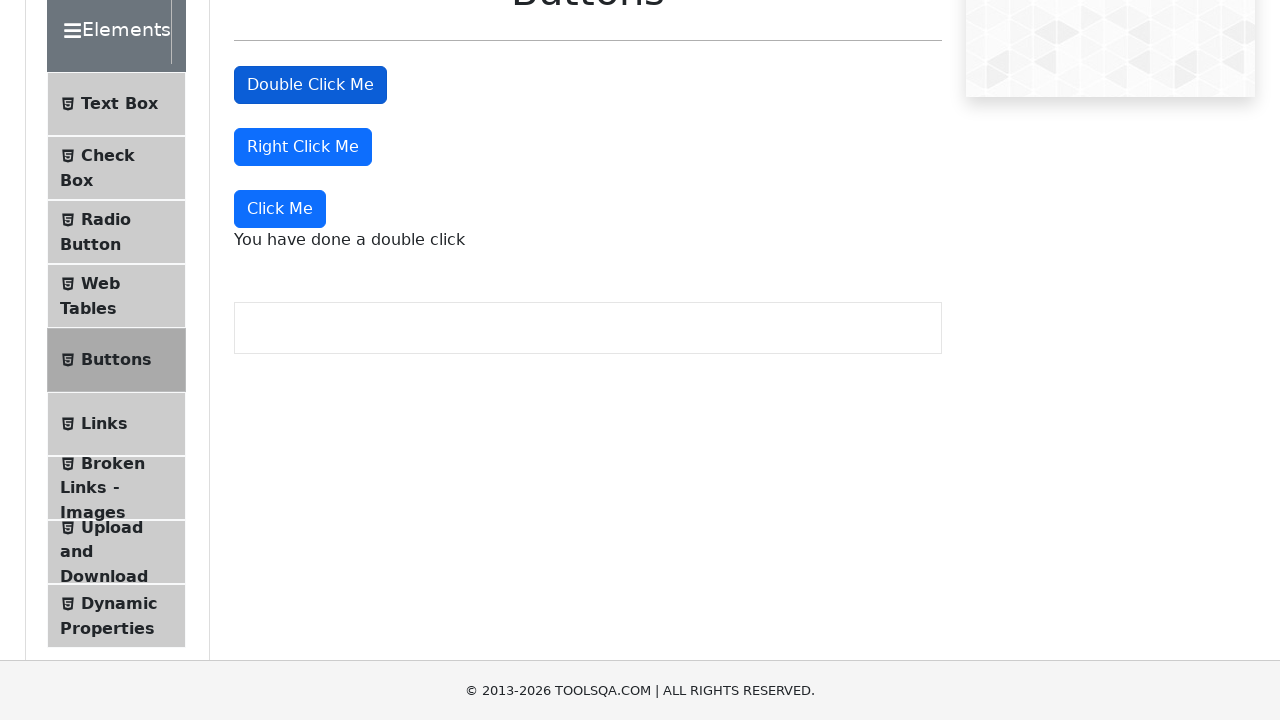

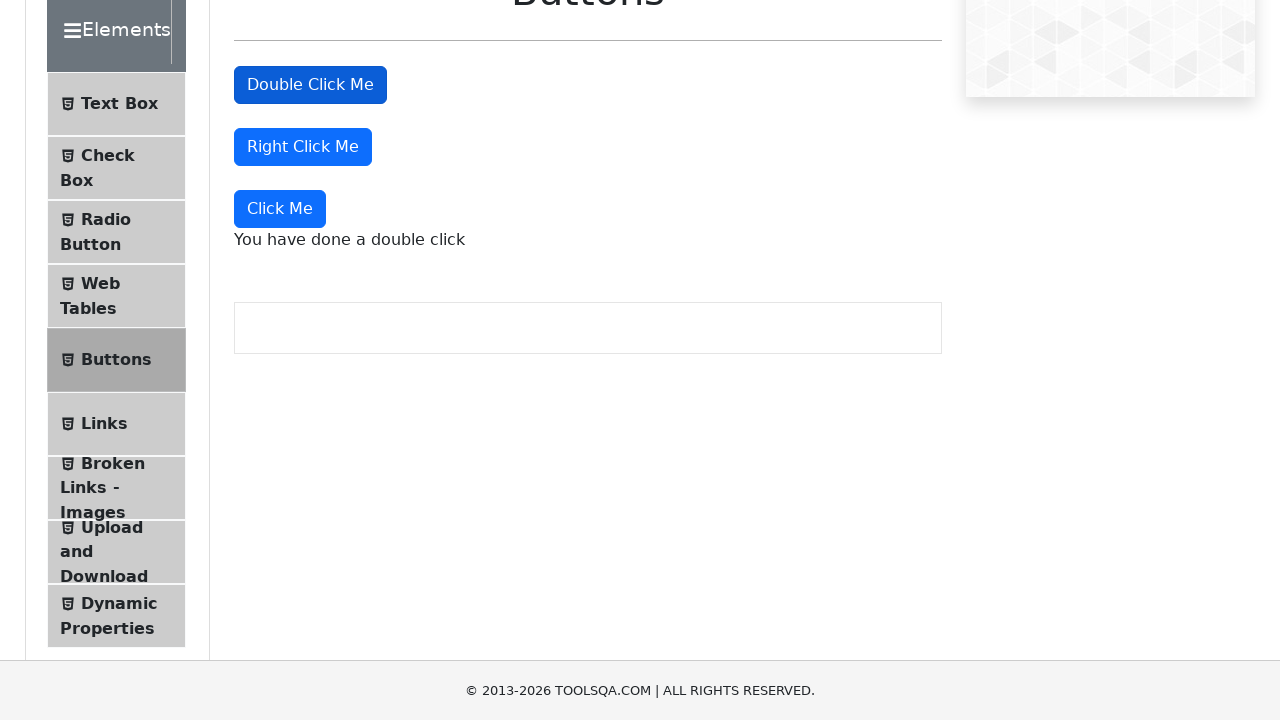